Navigates to Zoho CRM website and maximizes the browser window

Starting URL: https://www.zoho.com/en-in/crm/

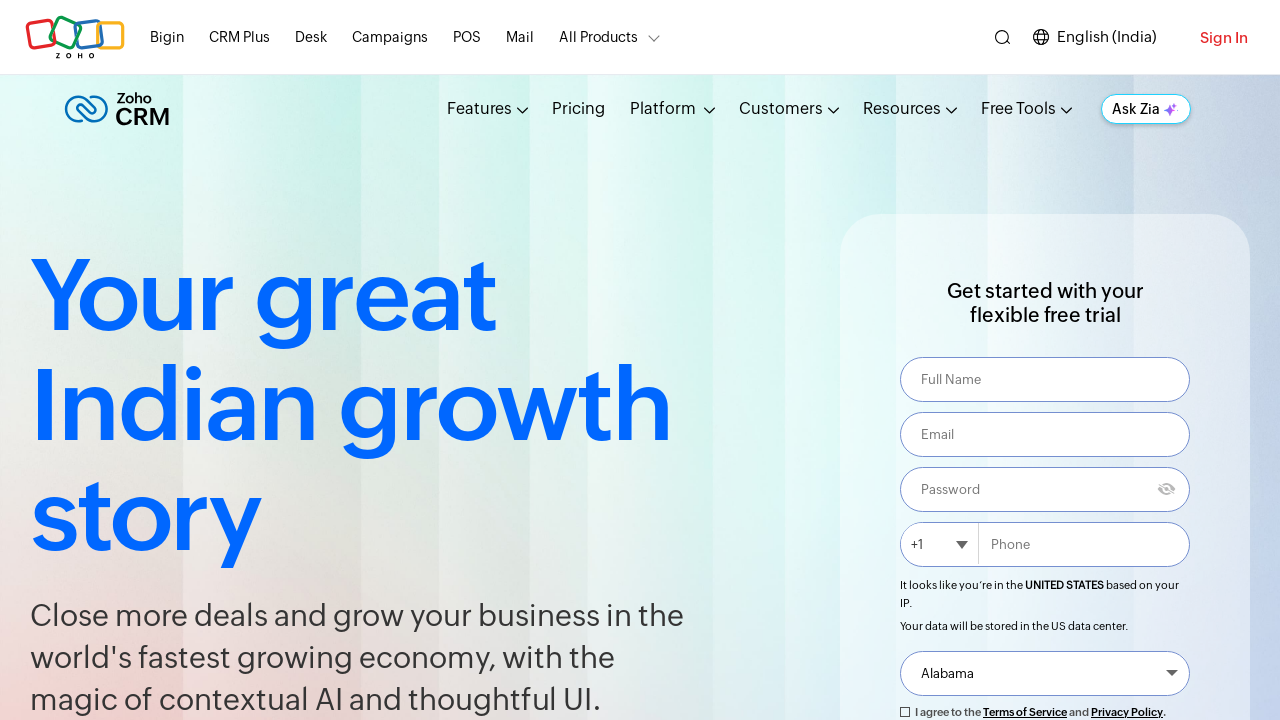

Waited for page to load completely (networkidle state)
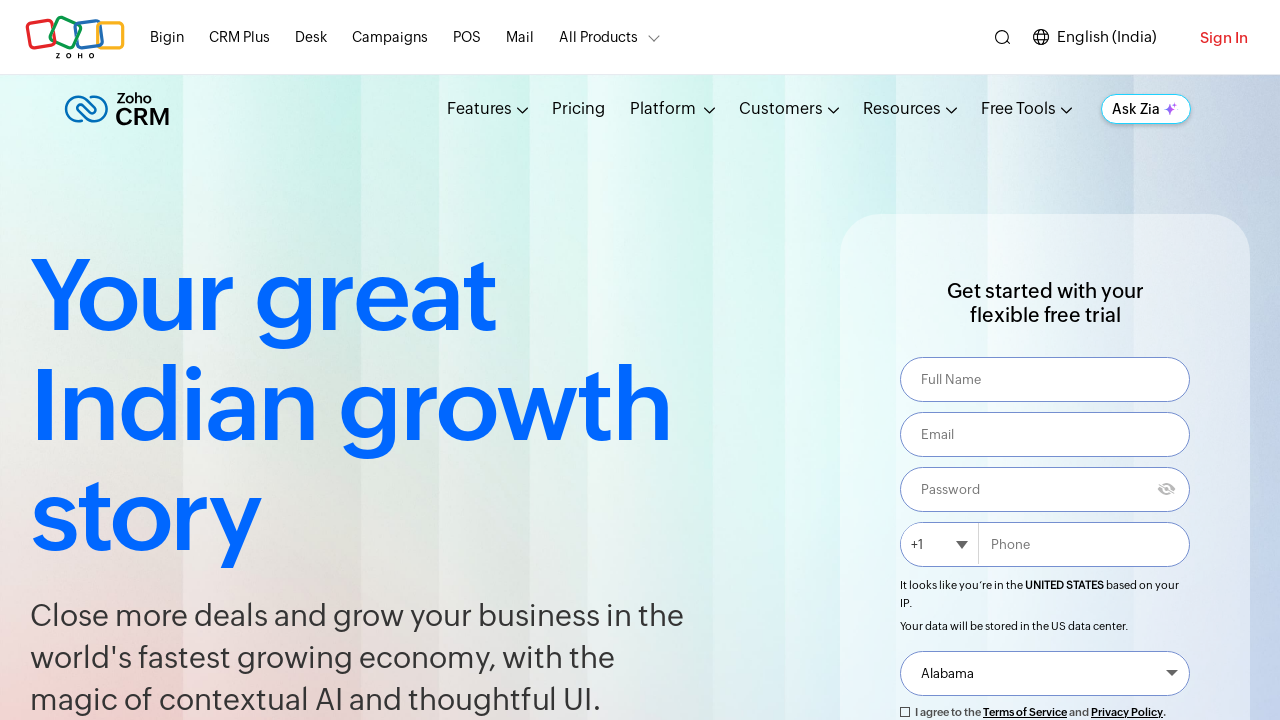

Maximized browser window
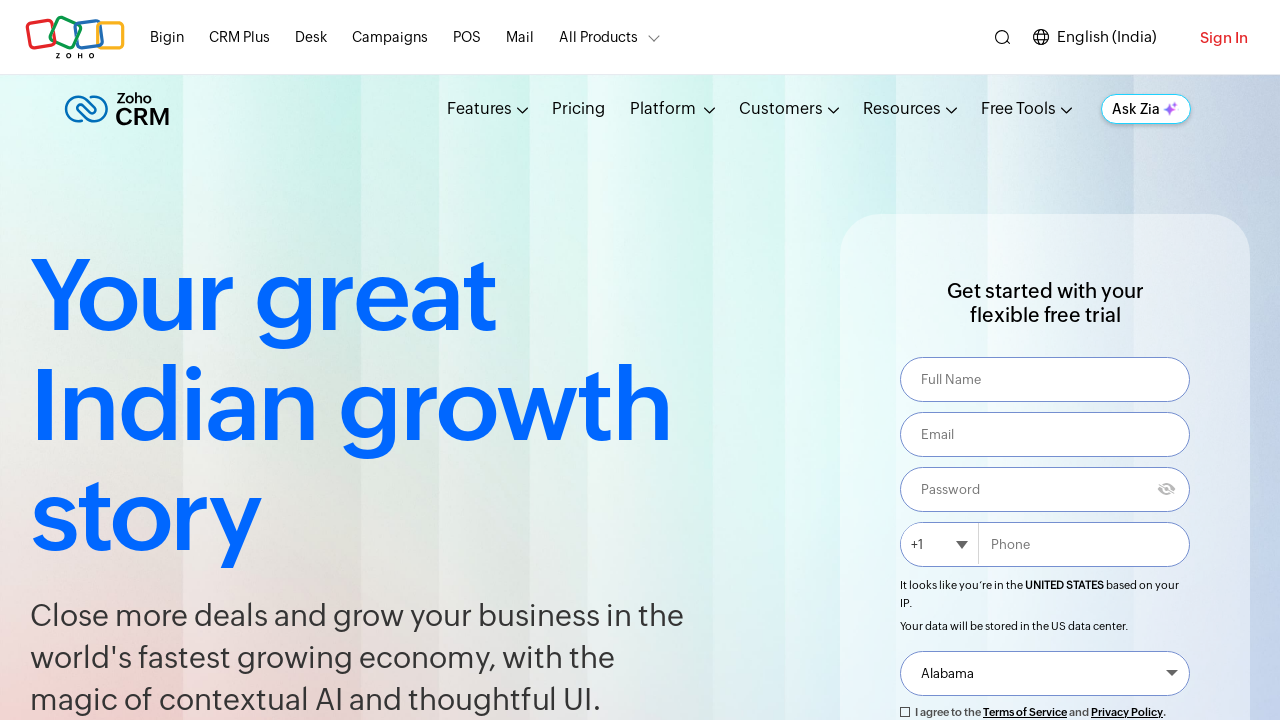

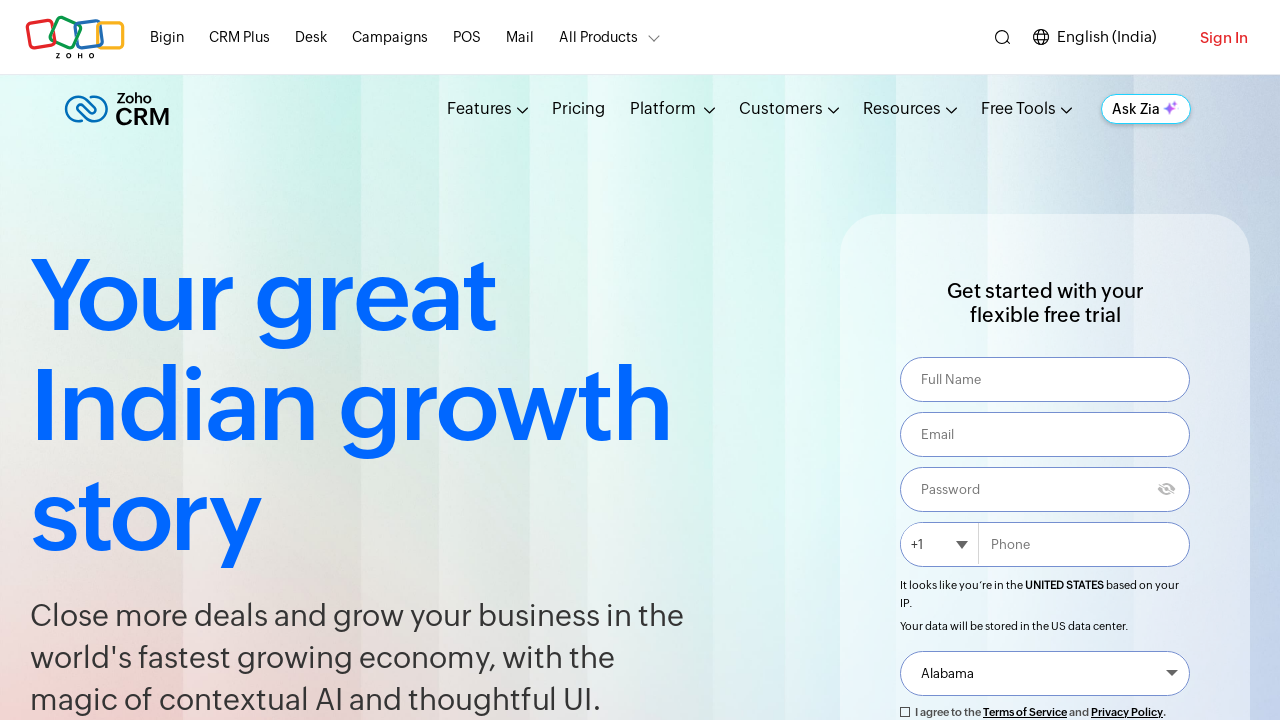